Tests dynamic element properties by waiting for a button to become clickable, waiting for an element to become visible, and verifying that an element's class attribute changes to include "danger".

Starting URL: https://demoqa.com/dynamic-properties

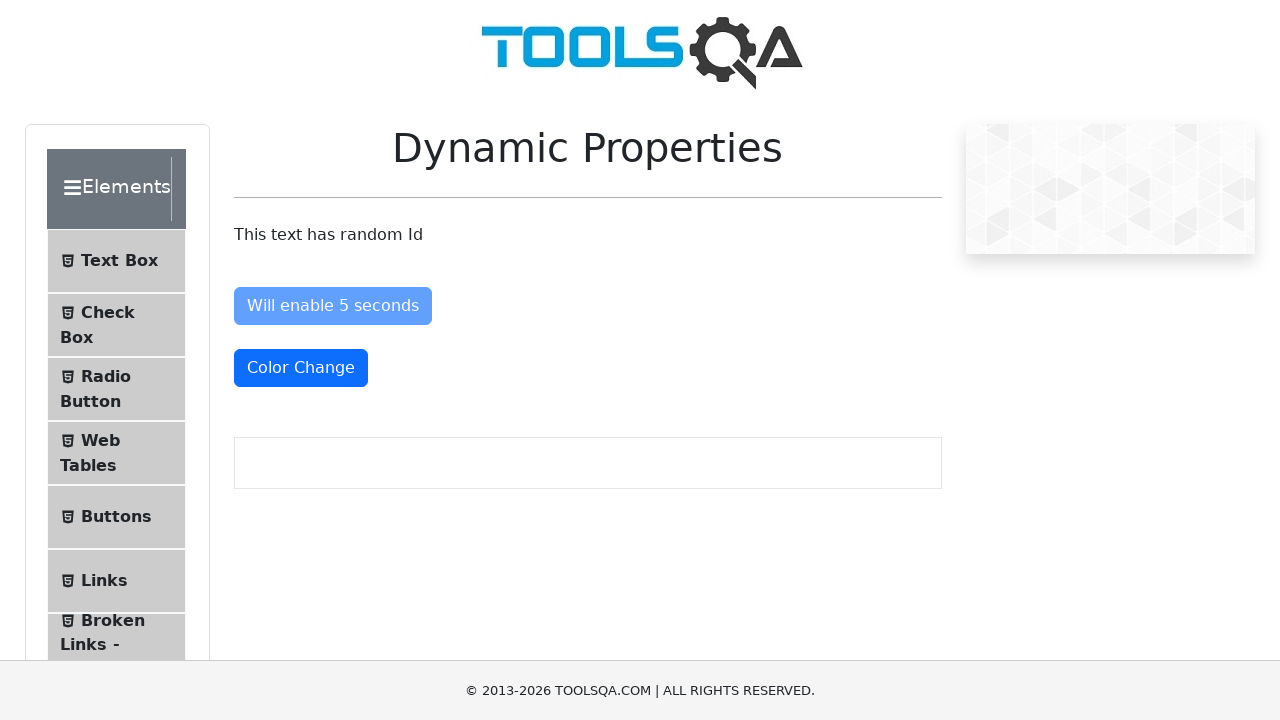

Waited for 'Enable After 5 Seconds' button to become enabled
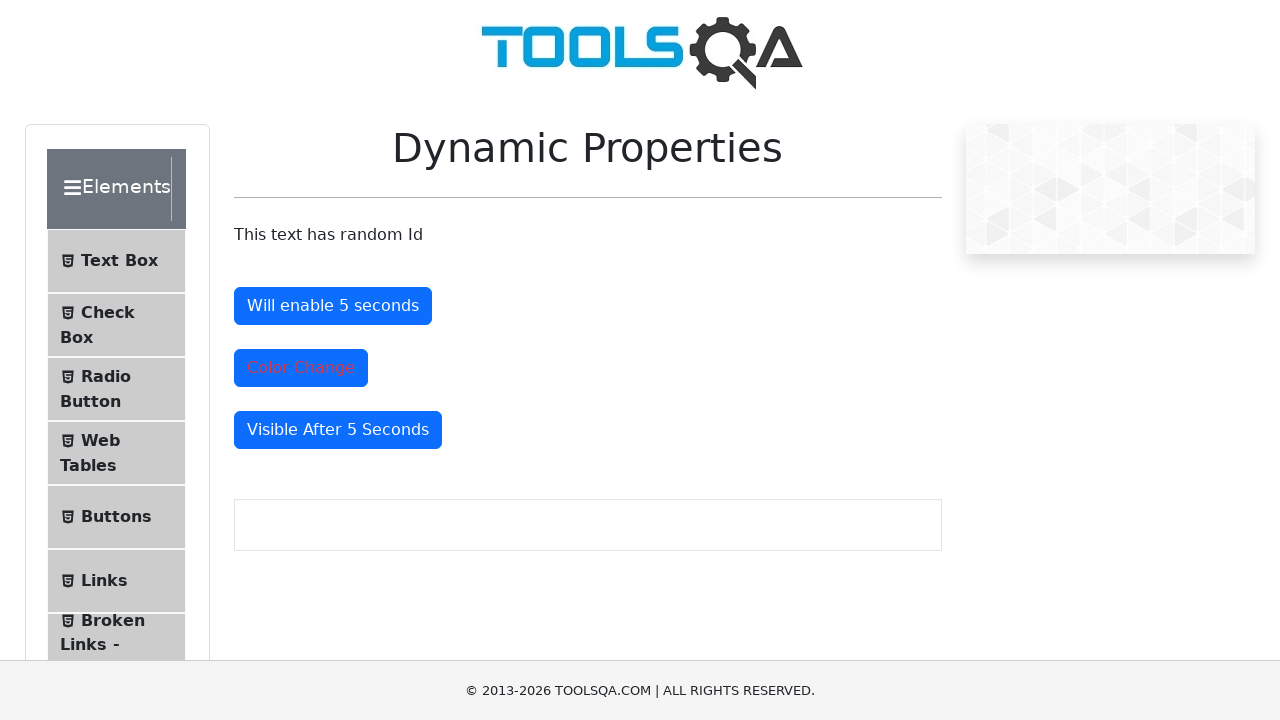

Clicked the enabled button at (333, 306) on #enableAfter
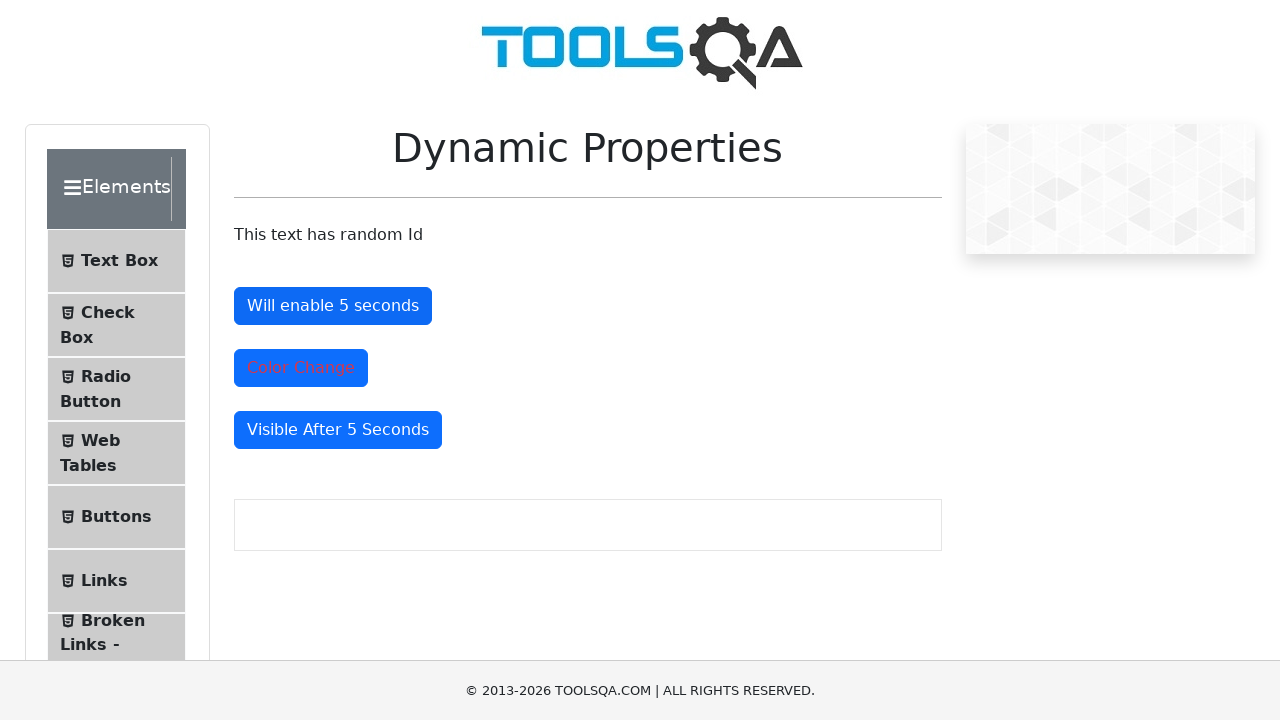

Waited for 'Visible After 5 Seconds' element to become visible
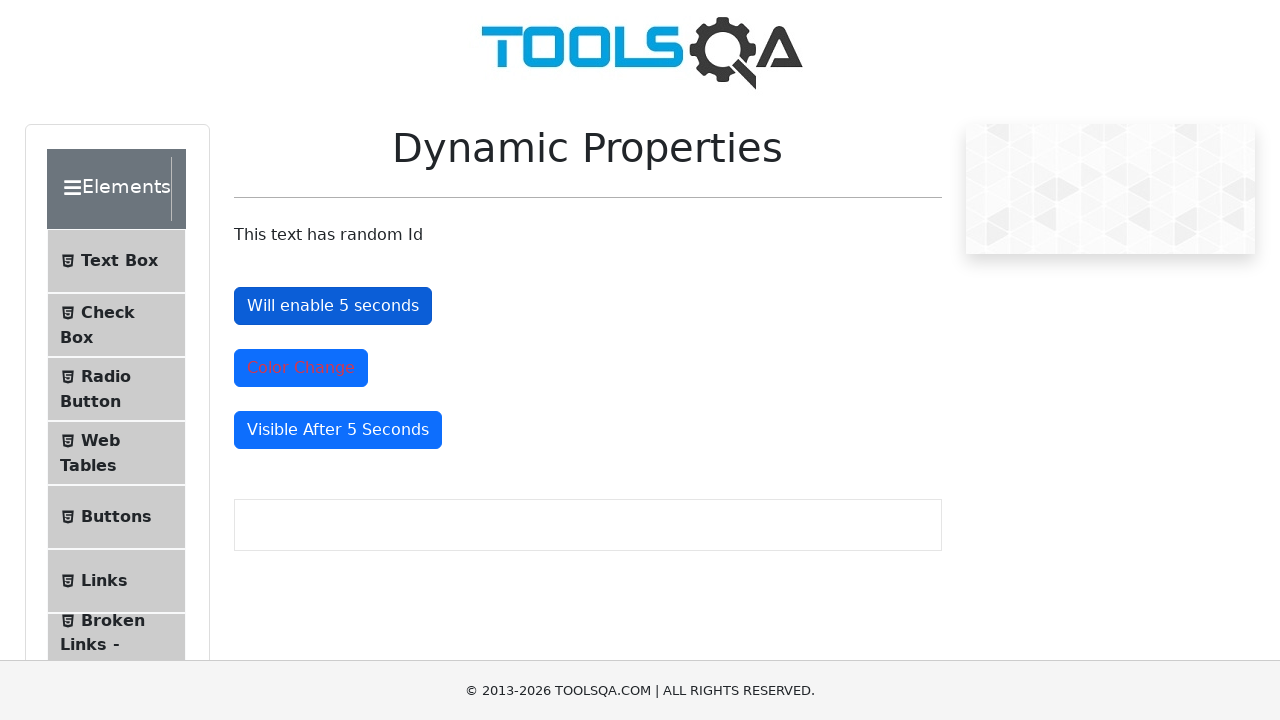

Clicked the visible element at (338, 430) on #visibleAfter
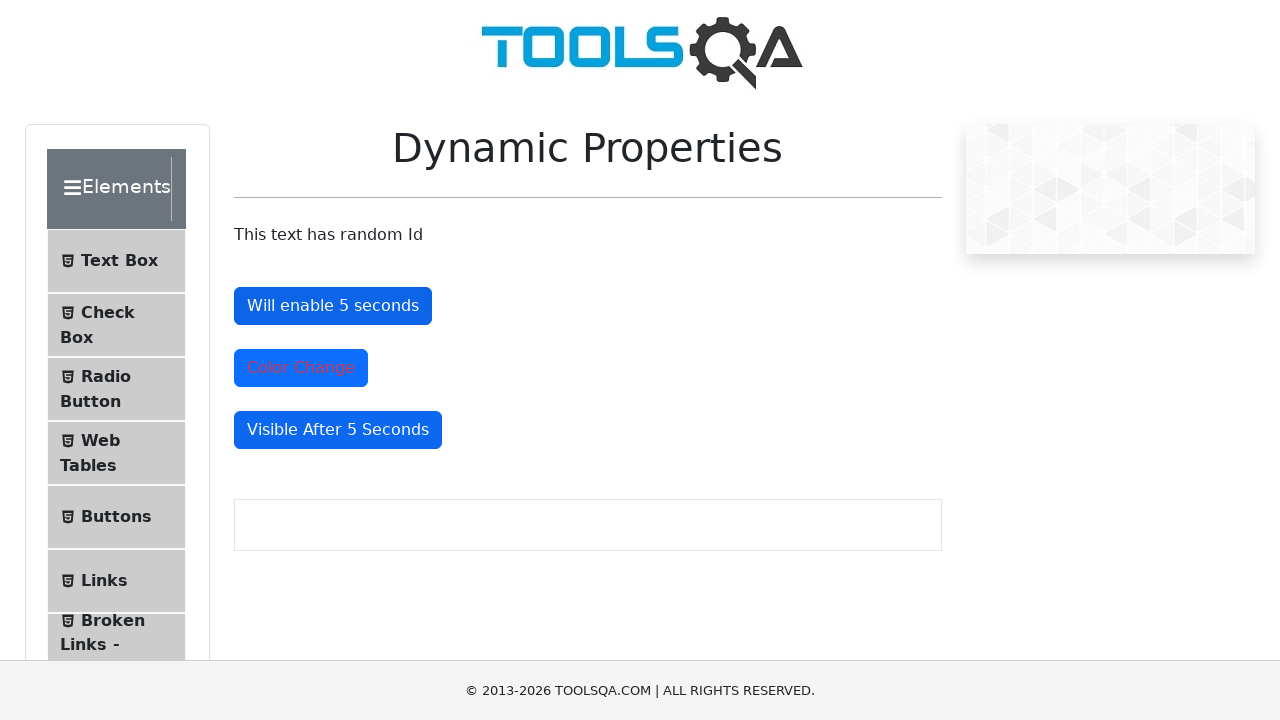

Waited for color change element to have 'text-danger' class
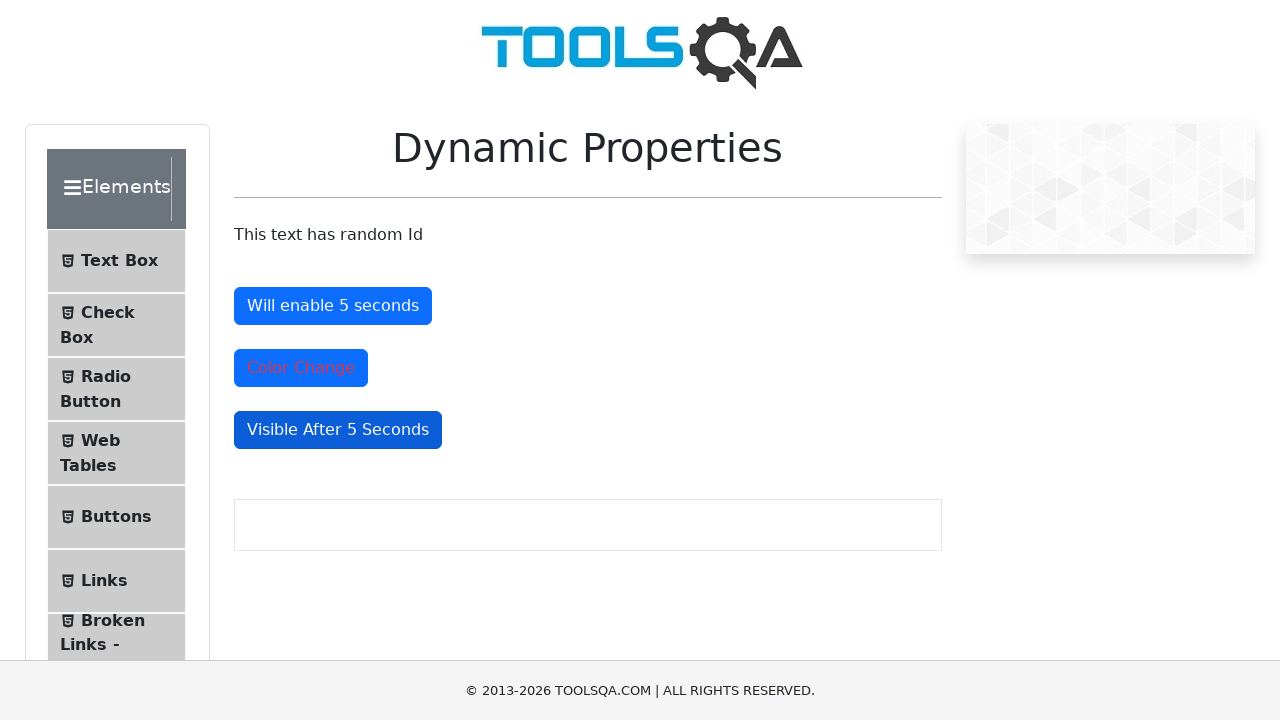

Retrieved class attribute containing: mt-4 text-danger btn btn-primary
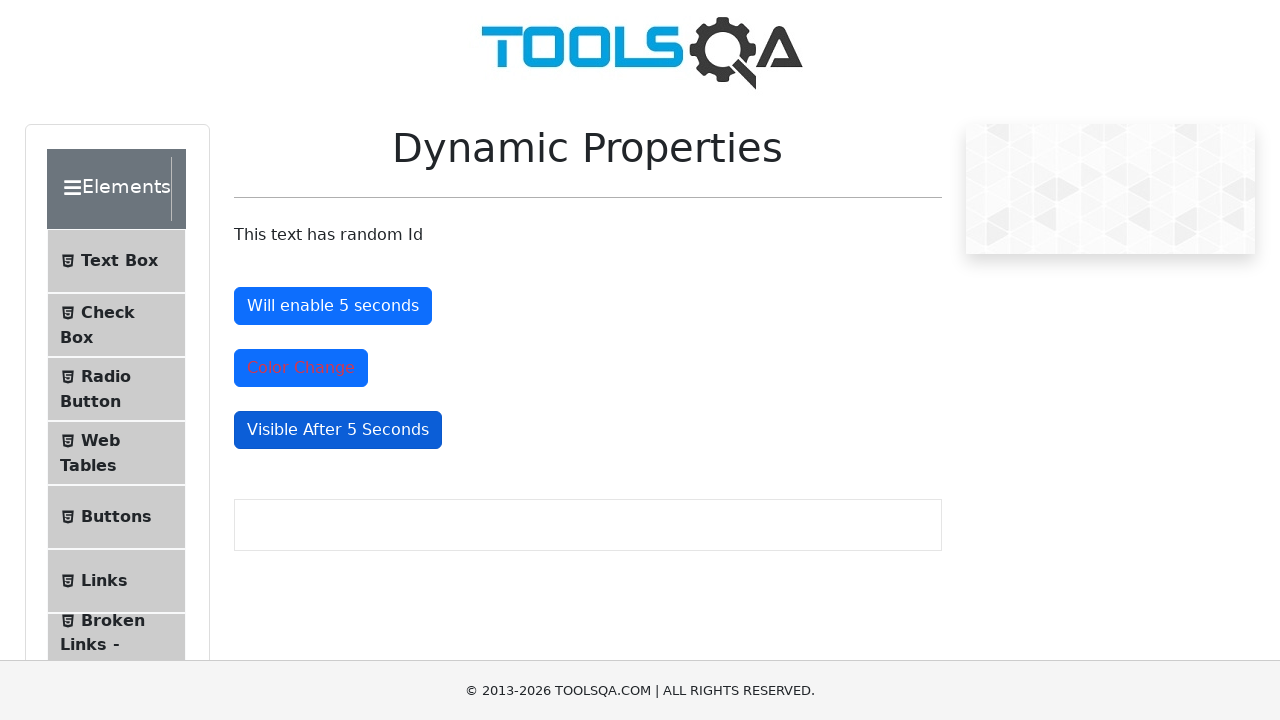

Printed class attribute to console
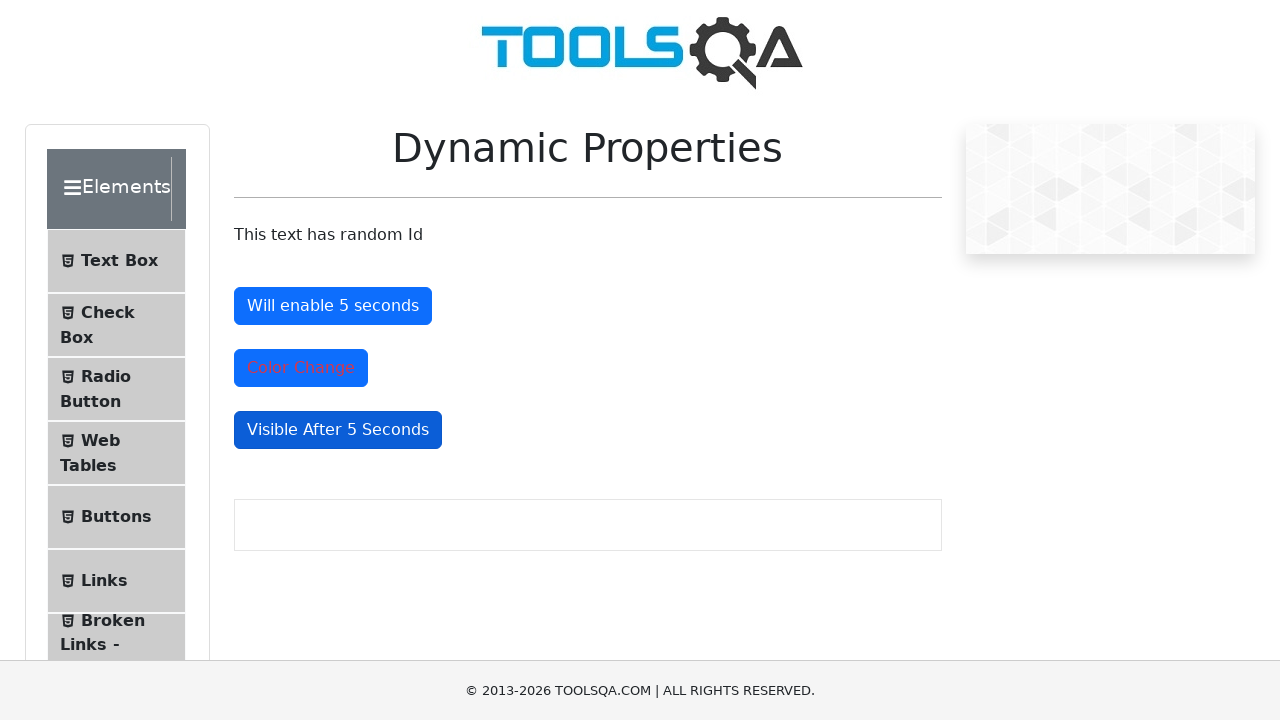

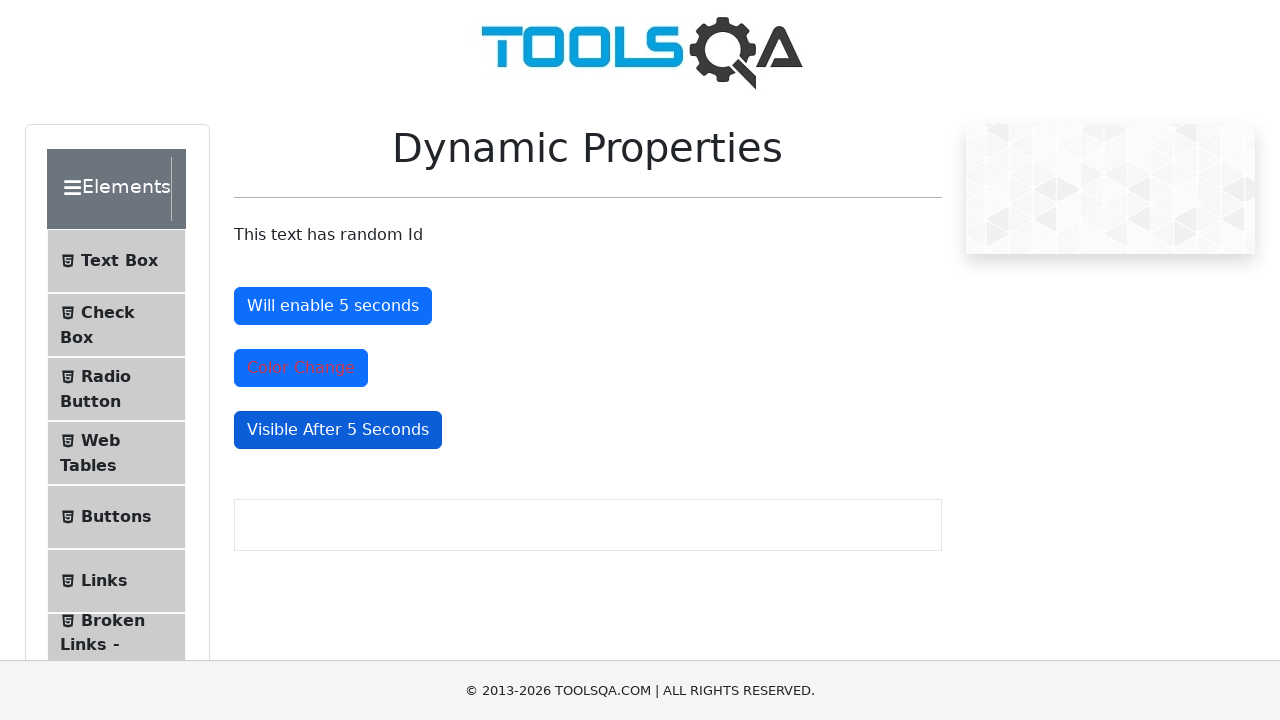